Tests product search and filtering functionality, then adds specific products to cart

Starting URL: https://rahulshettyacademy.com/seleniumPractise/#/

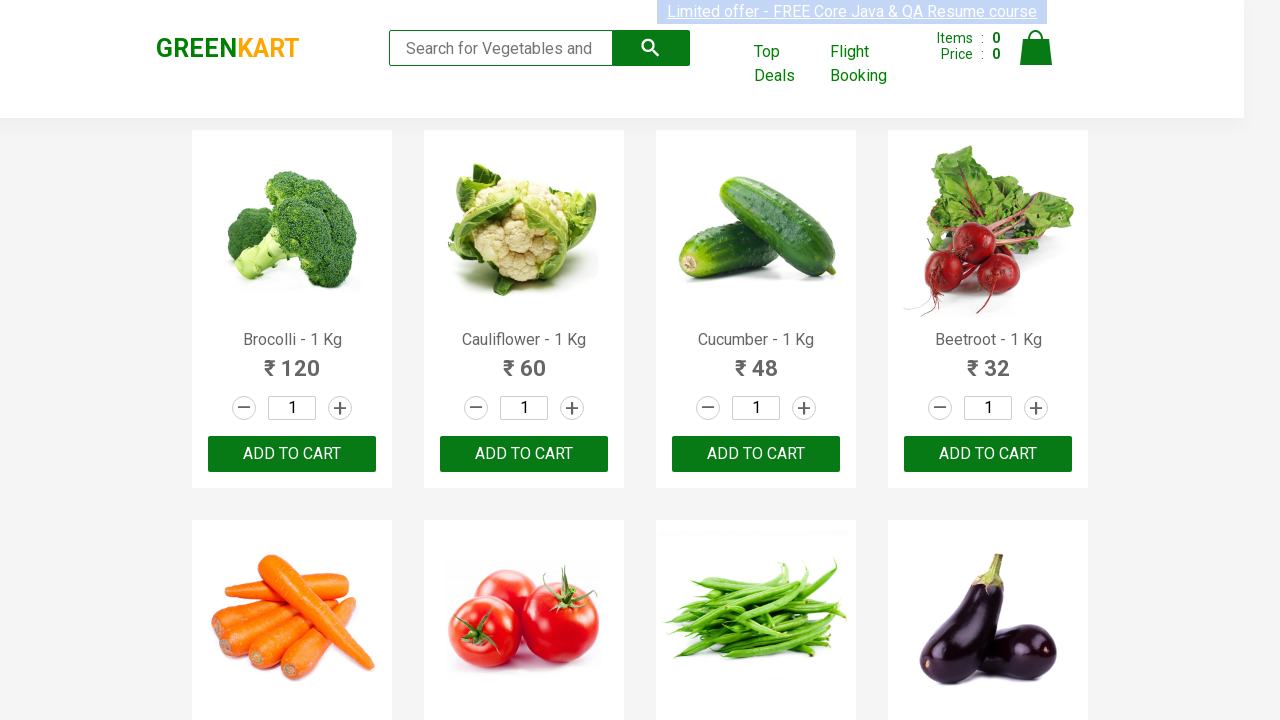

Filled search field with 'ca' to filter products on .search-keyword
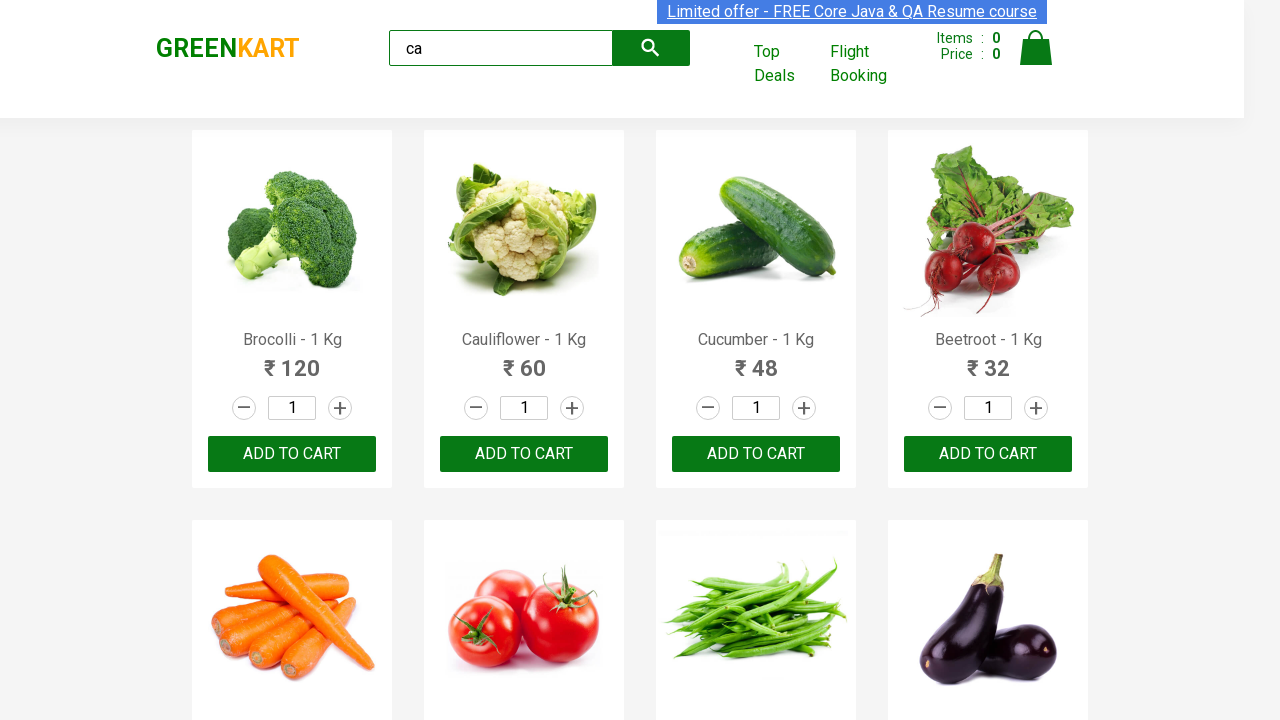

Waited for products to filter after search
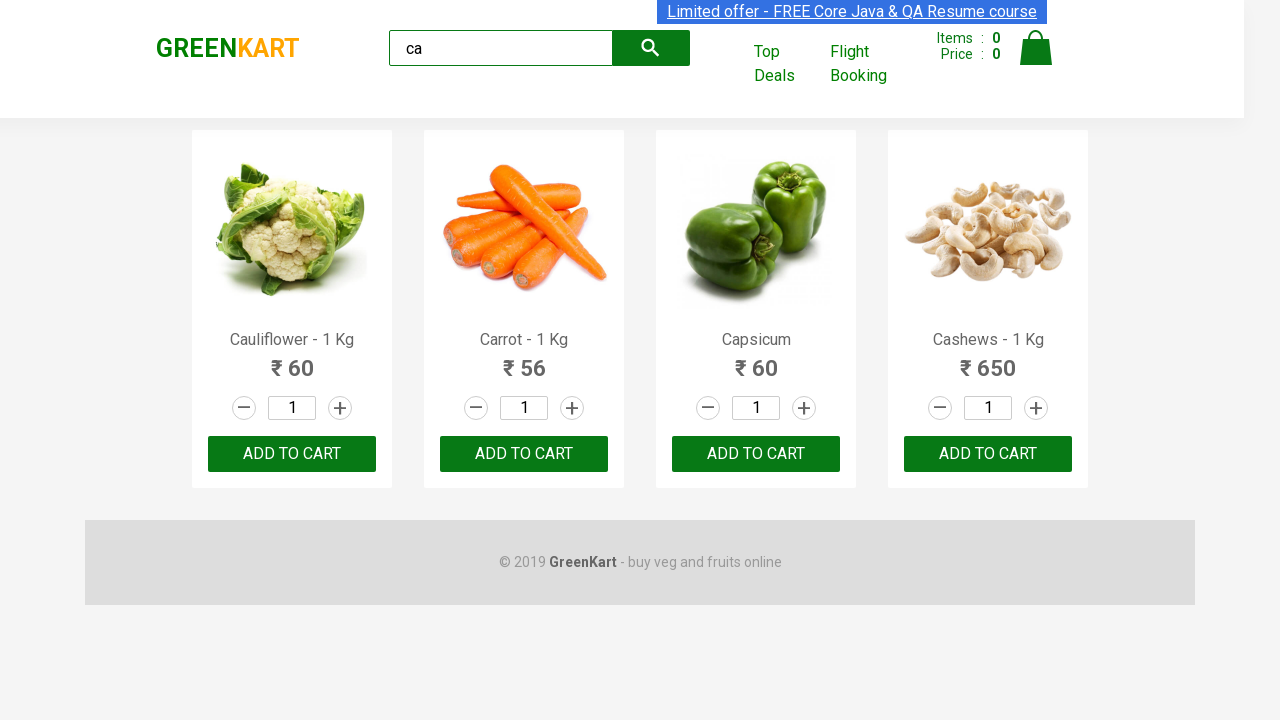

Clicked add to cart button for third product at (756, 454) on :nth-child(3) > .product-action > button
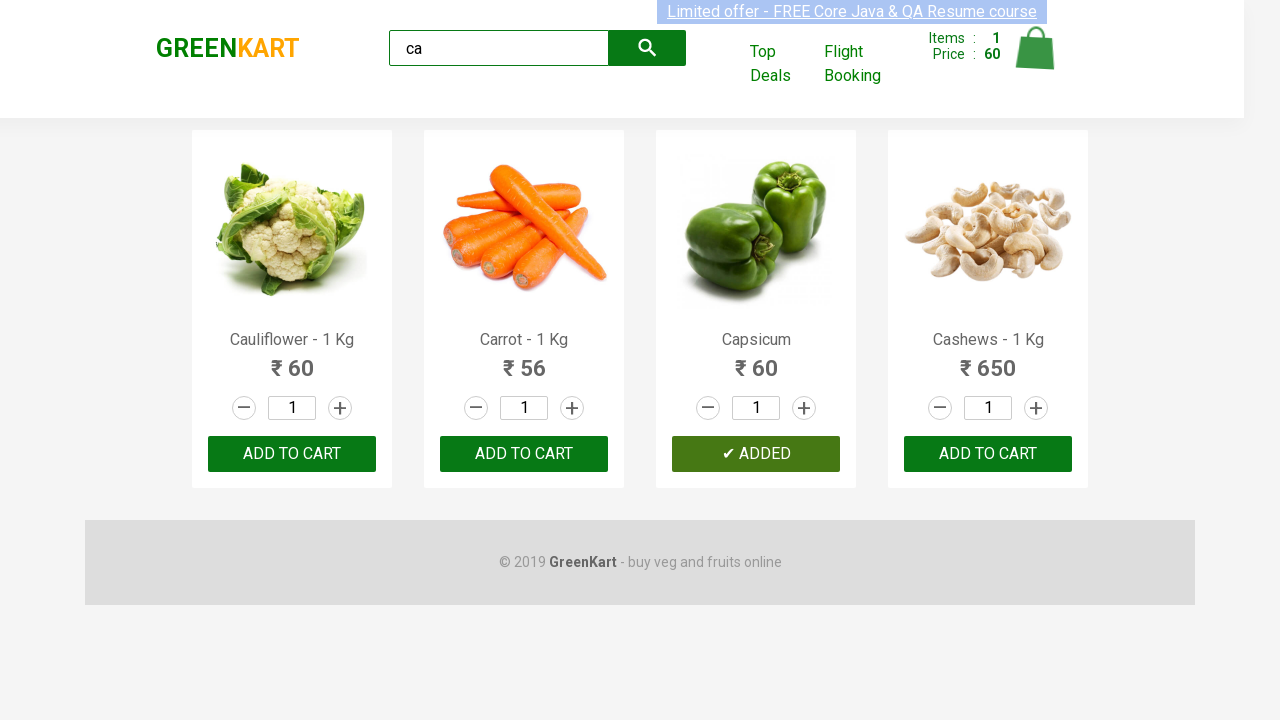

Clicked ADD TO CART button for third visible product at (756, 454) on .products .product >> nth=2 >> text=ADD TO CART
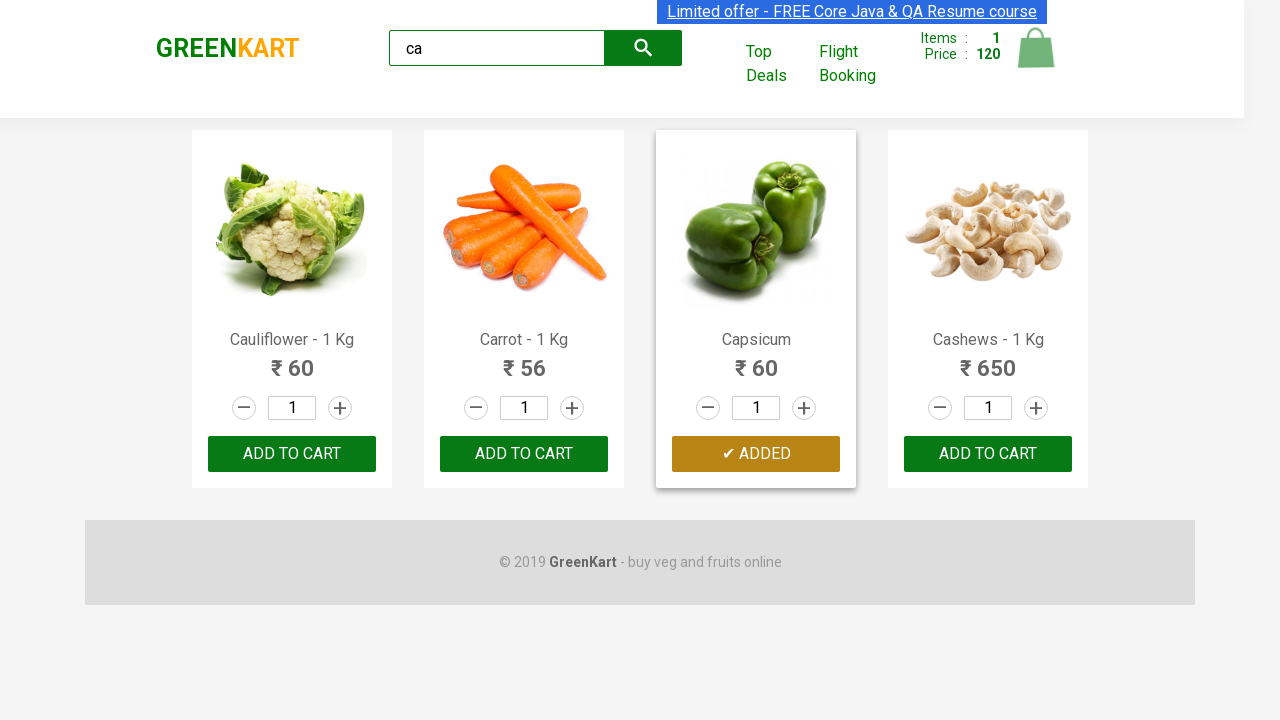

Found and clicked add to cart for Cashews product at (988, 454) on .products .product >> nth=3 >> button
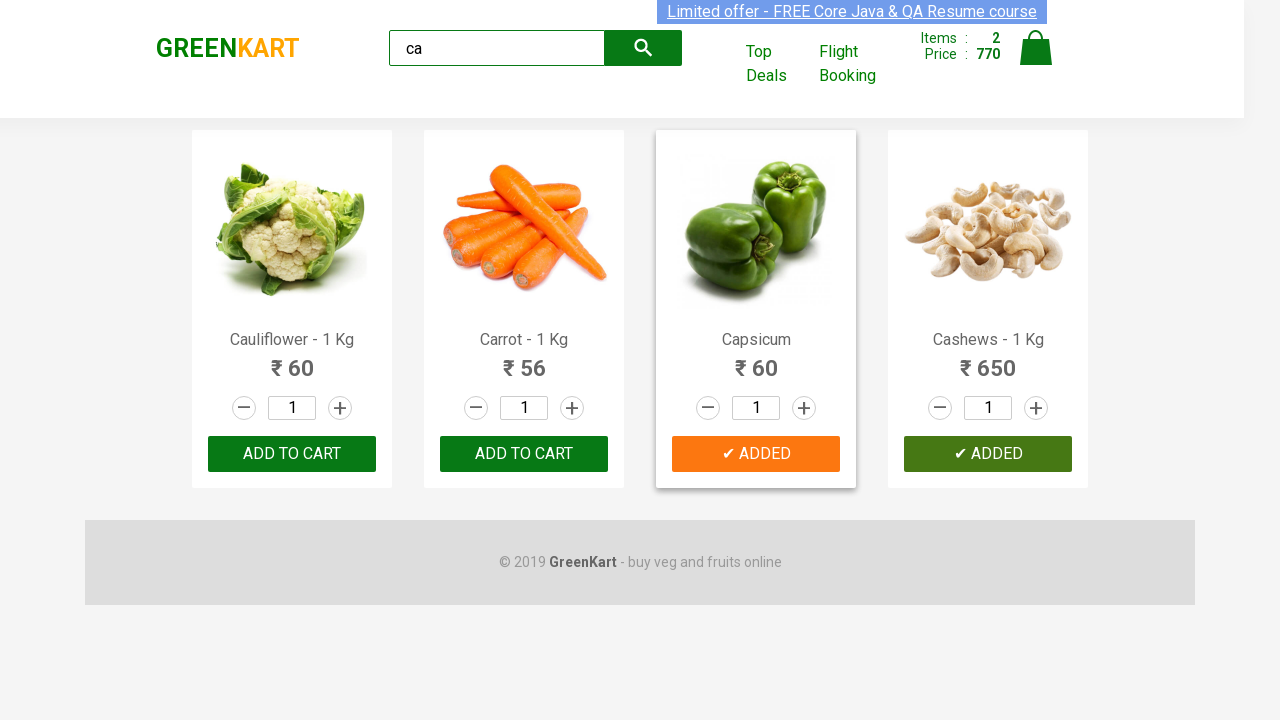

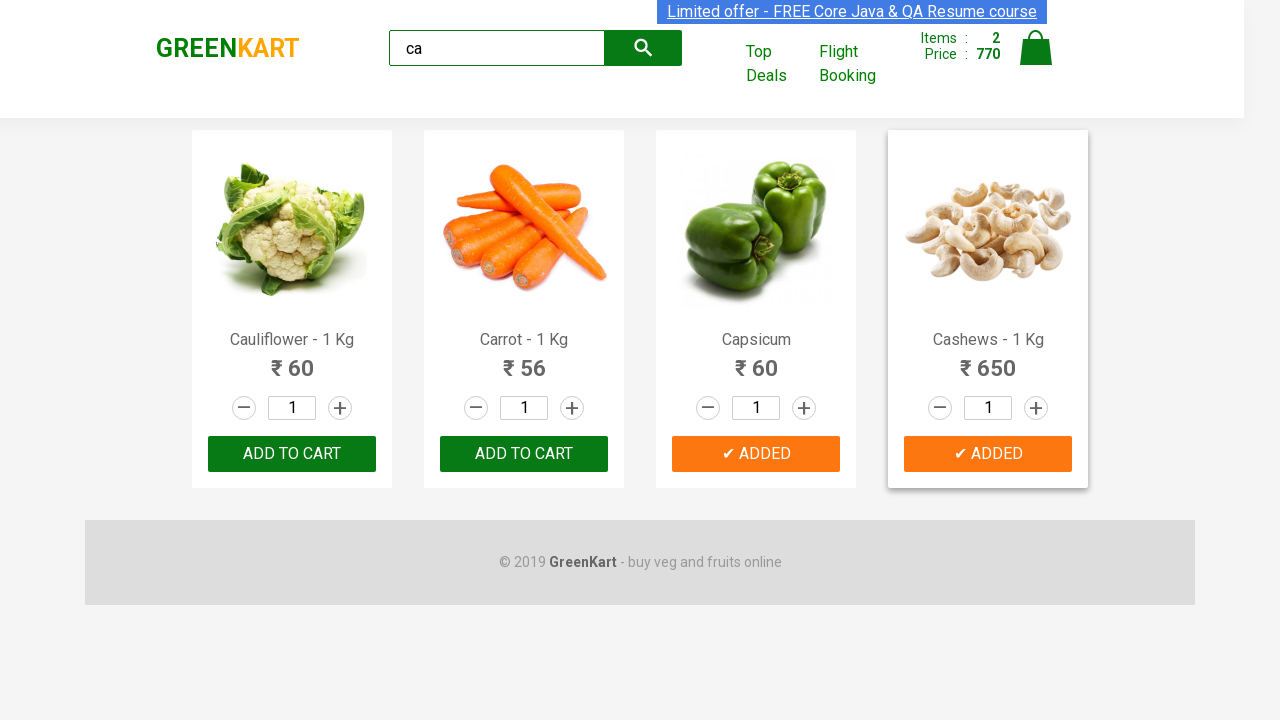